Tests dropdown practice page by interacting with checkboxes, passenger count dropdown, and radio buttons for trip type selection

Starting URL: https://rahulshettyacademy.com/dropdownsPractise/

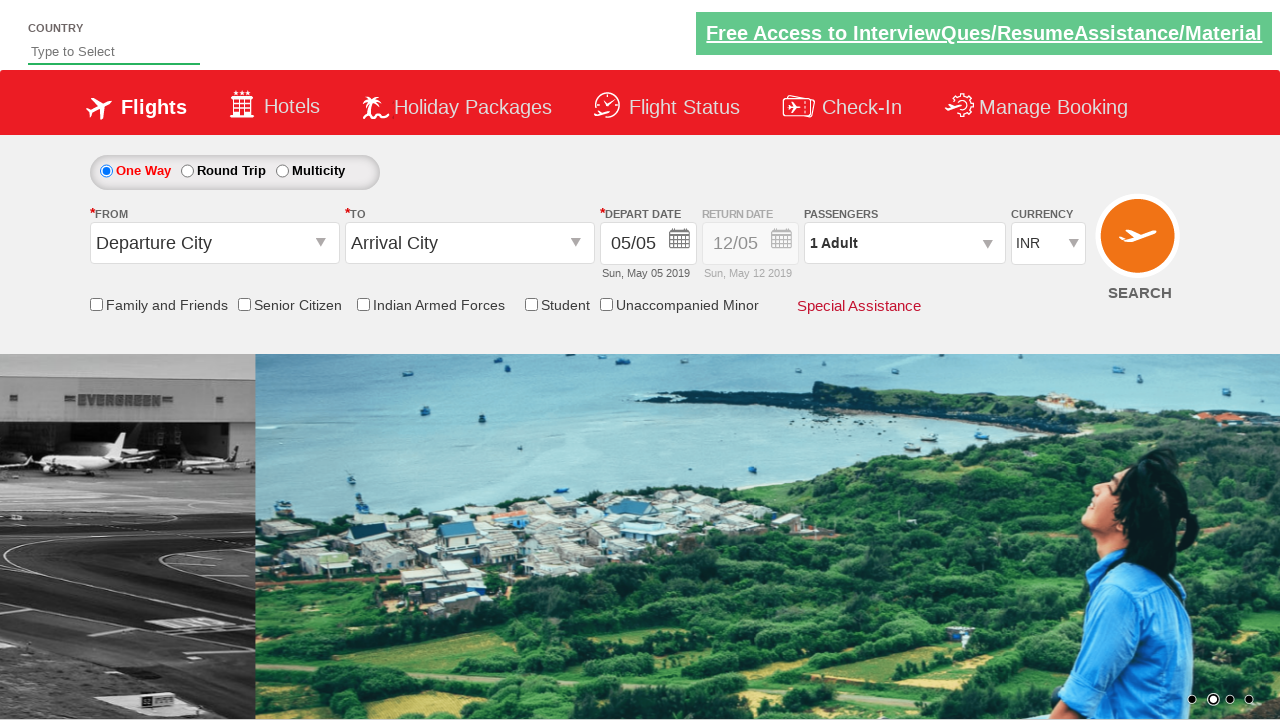

Clicked Senior Citizen Discount checkbox at (244, 304) on input[id*='SeniorCitizenDiscount']
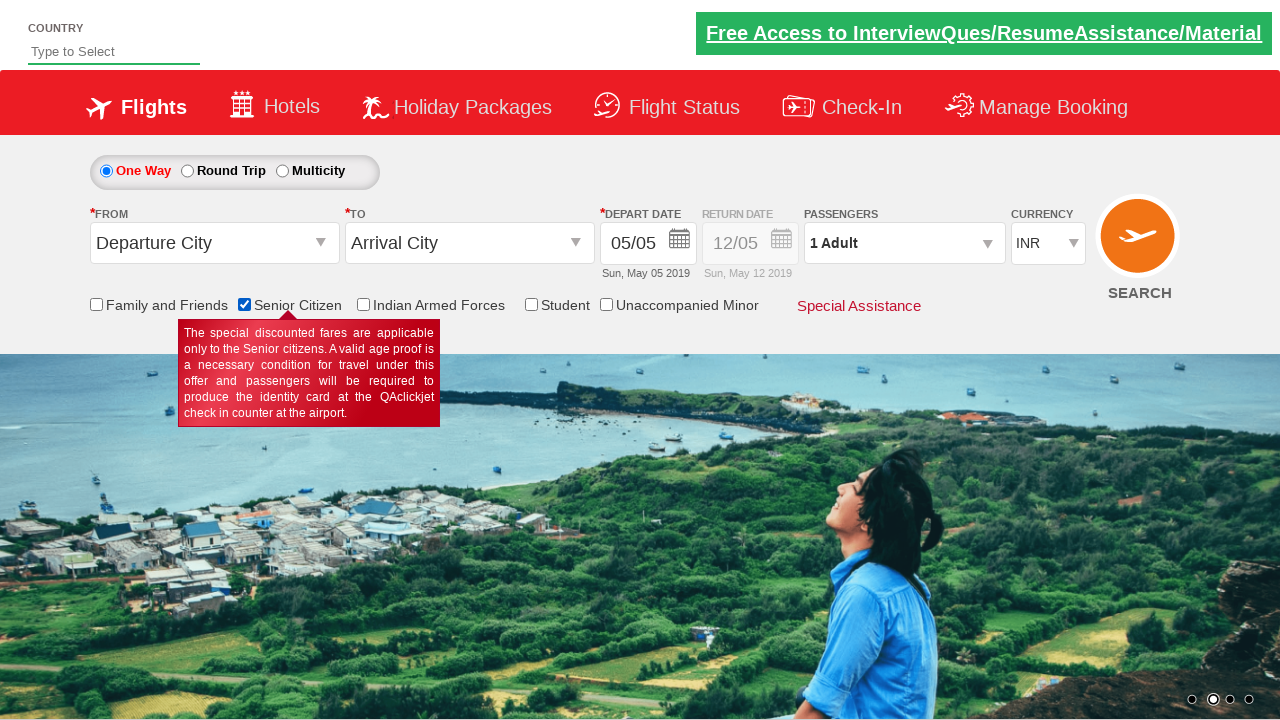

Clicked passenger info dropdown to open it at (904, 243) on #divpaxinfo
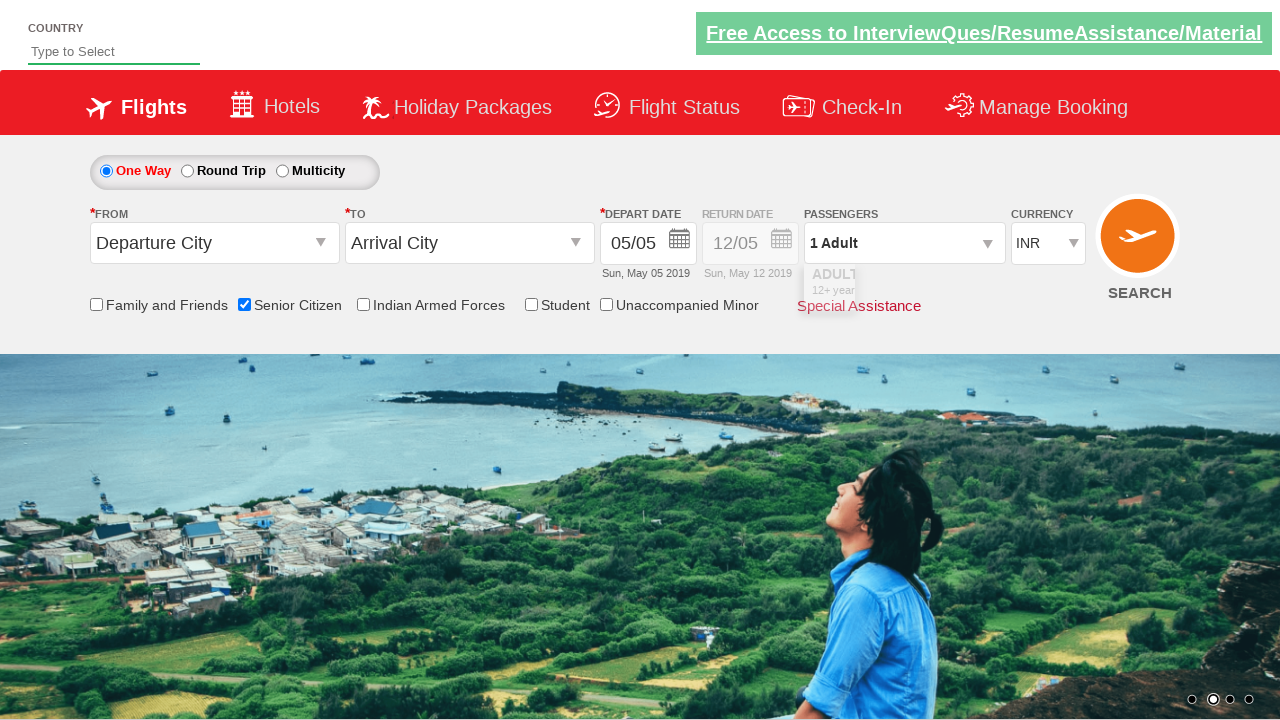

Clicked increase adult button (iteration 1/4) at (982, 288) on #hrefIncAdt
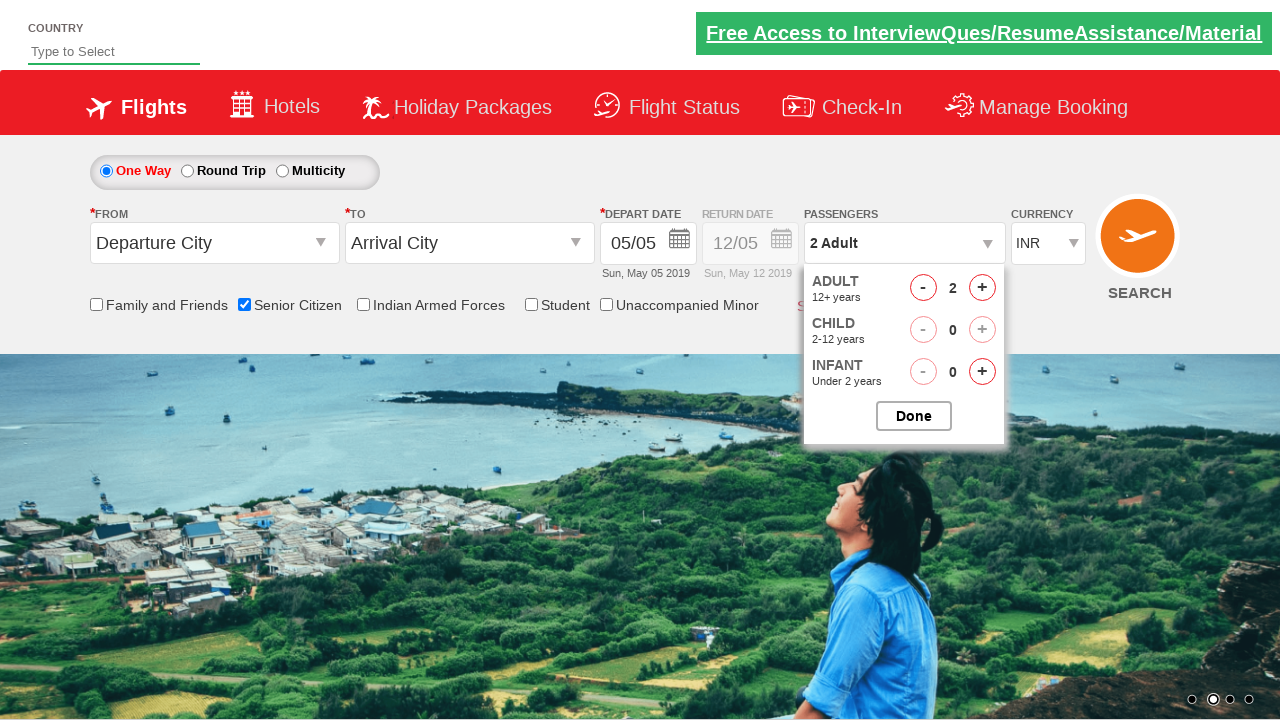

Clicked increase adult button (iteration 2/4) at (982, 288) on #hrefIncAdt
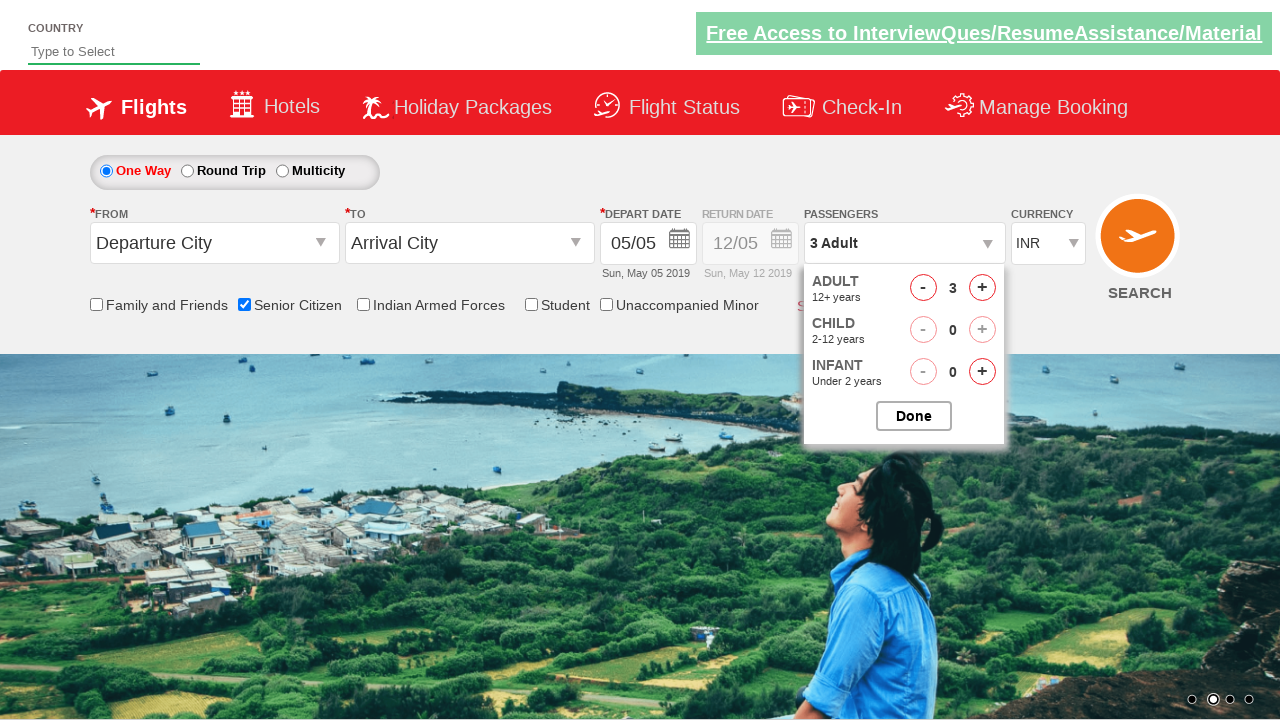

Clicked increase adult button (iteration 3/4) at (982, 288) on #hrefIncAdt
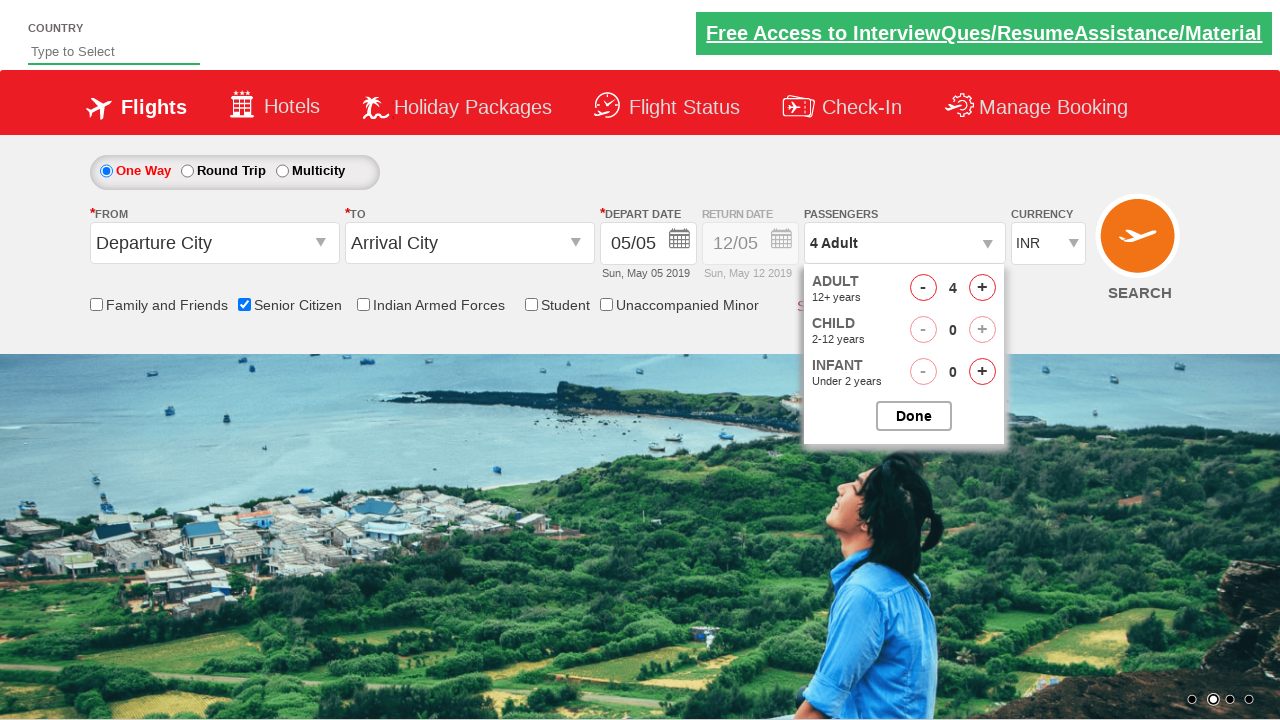

Clicked increase adult button (iteration 4/4) at (982, 288) on #hrefIncAdt
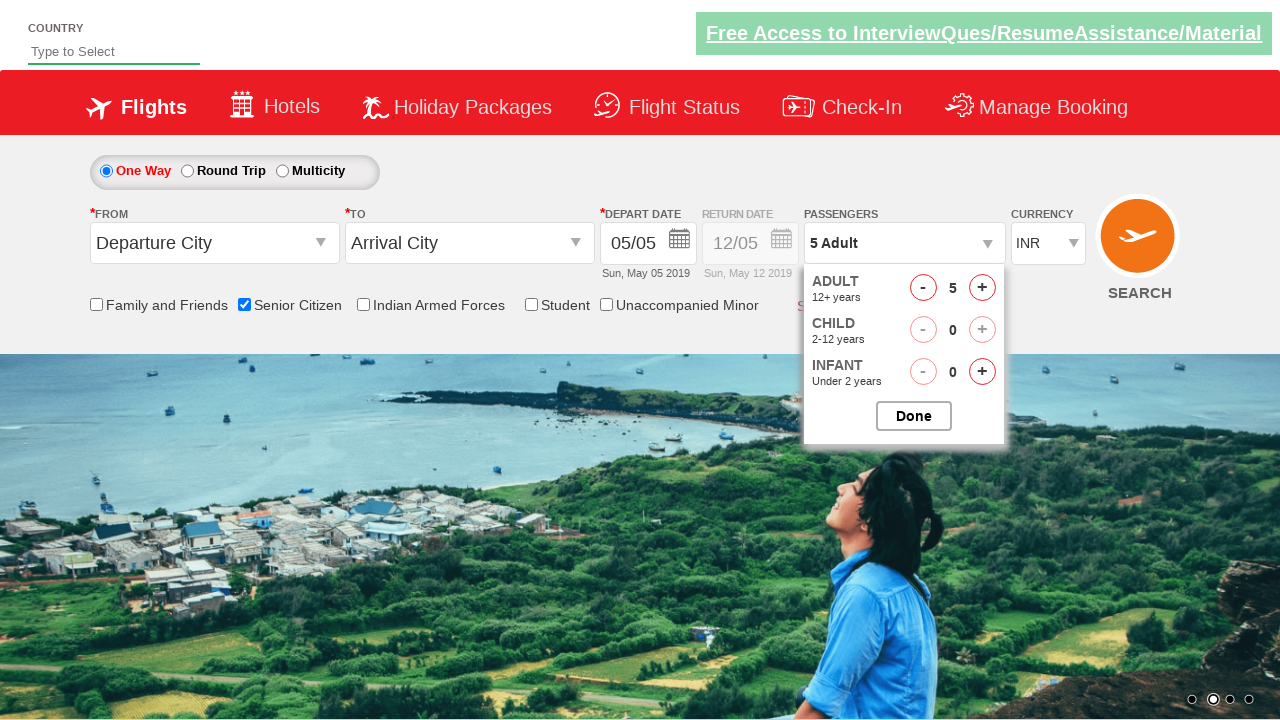

Closed passenger selection dropdown at (914, 416) on #btnclosepaxoption
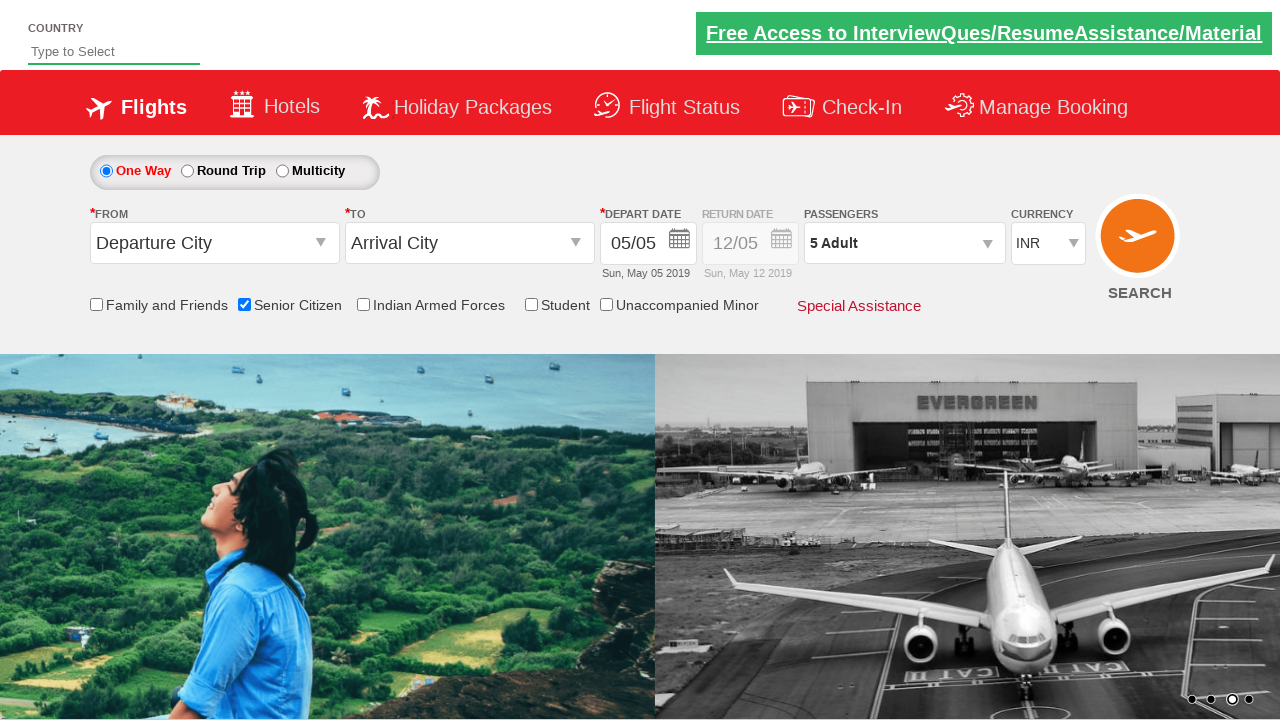

Clicked Round Trip radio button at (187, 171) on #ctl00_mainContent_rbtnl_Trip_1
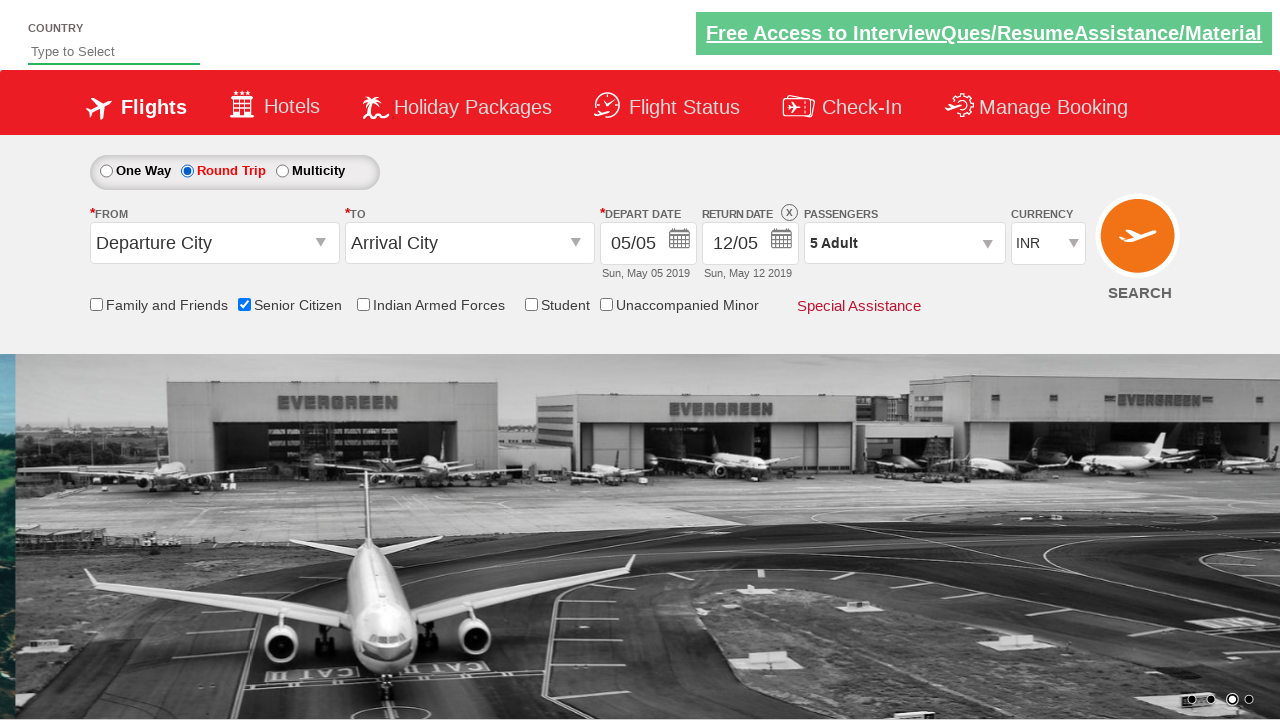

Retrieved style attribute of Div1: display: block; opacity: 1;
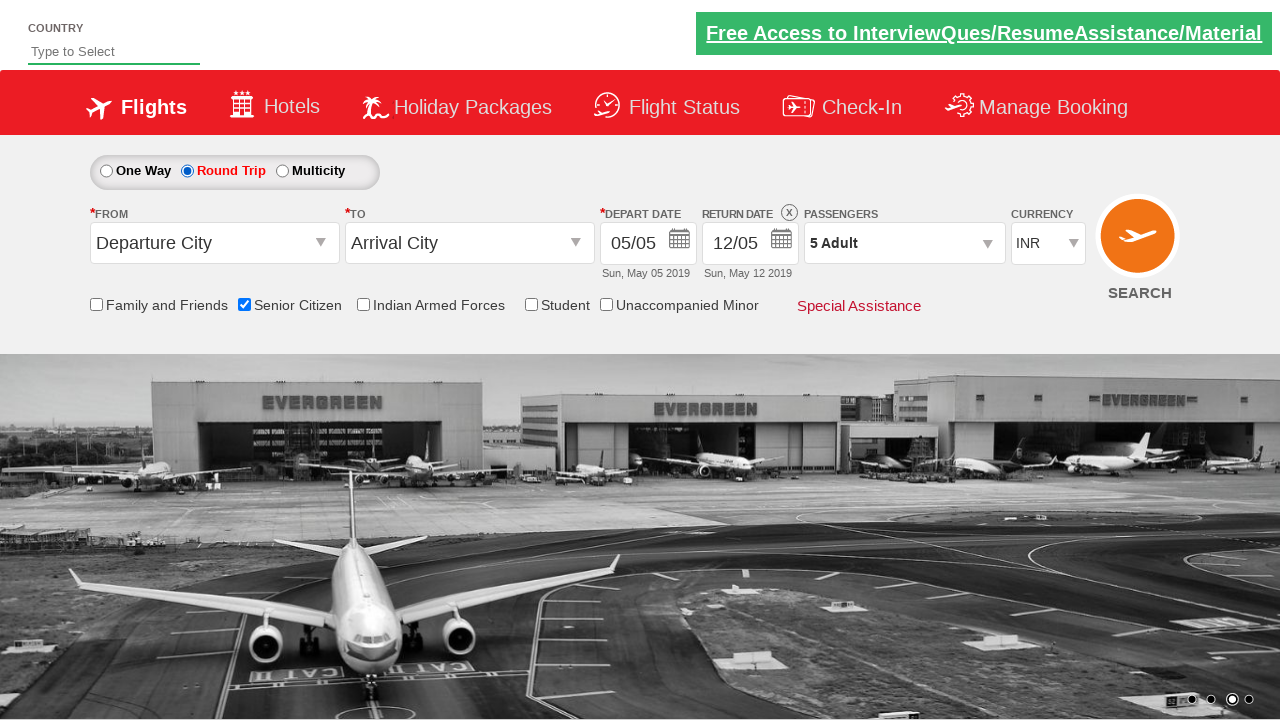

Verified that Div1 date field is enabled (opacity check passed)
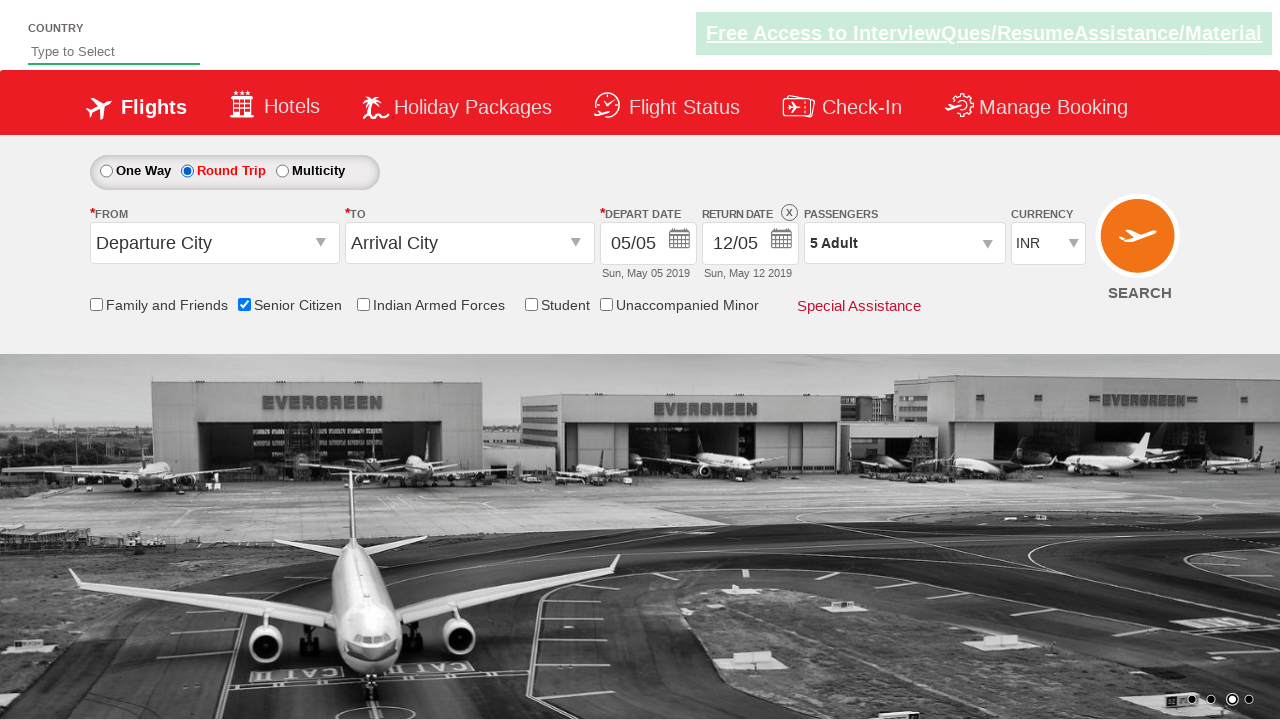

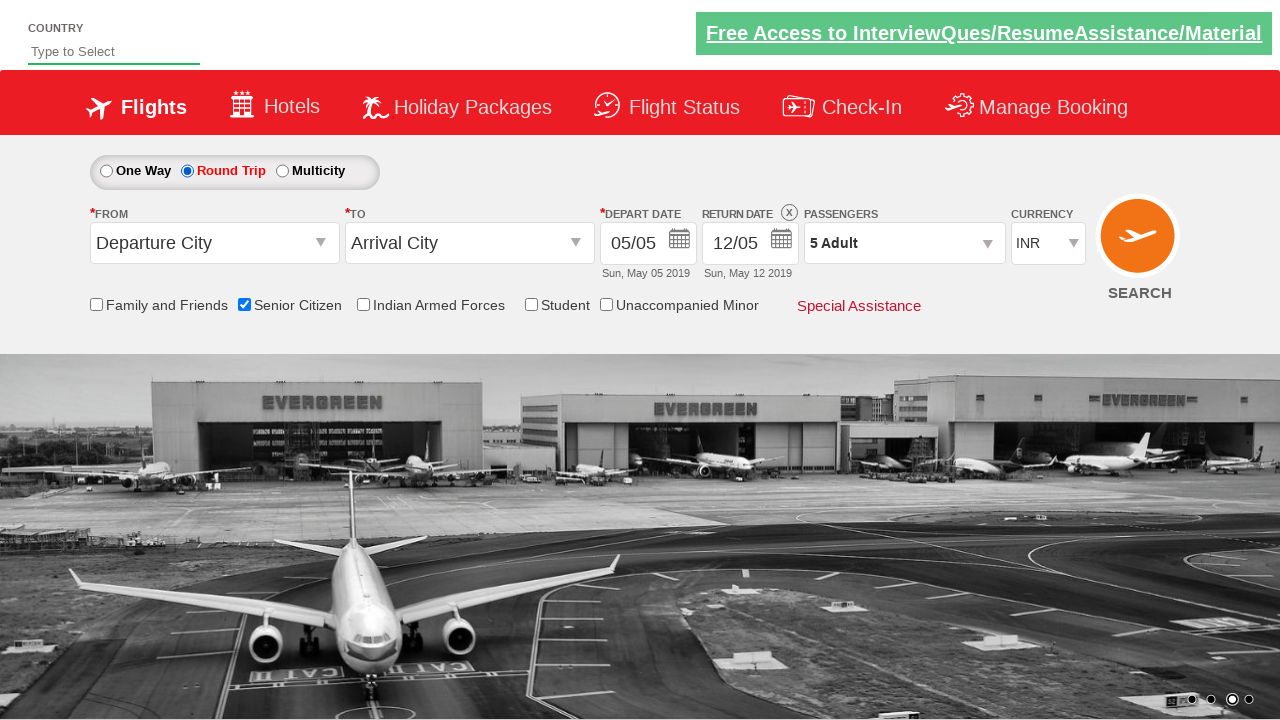